Tests navigation to the About page by clicking the About link in the header panel

Starting URL: https://parabank.parasoft.com/parabank/index.htm

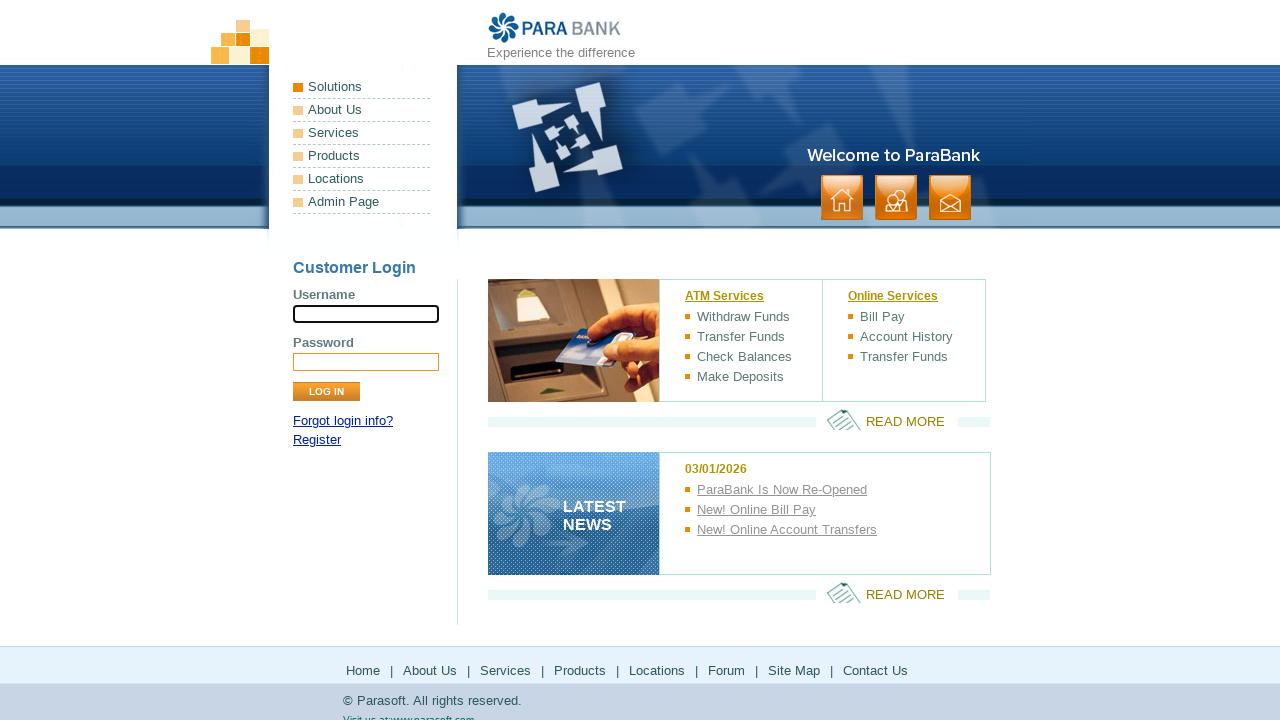

Clicked About link in header panel at (362, 110) on xpath=//*[@id='headerPanel']/ul[1]/li[2]/a
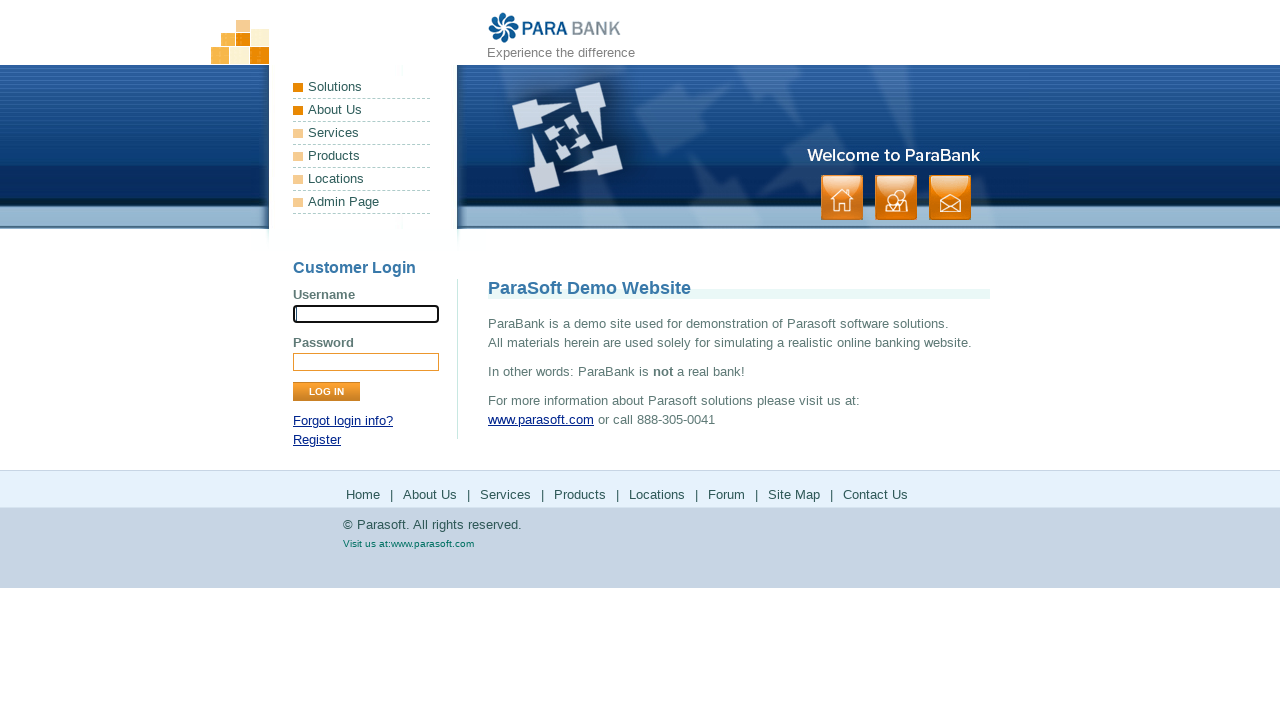

Waited 2 seconds
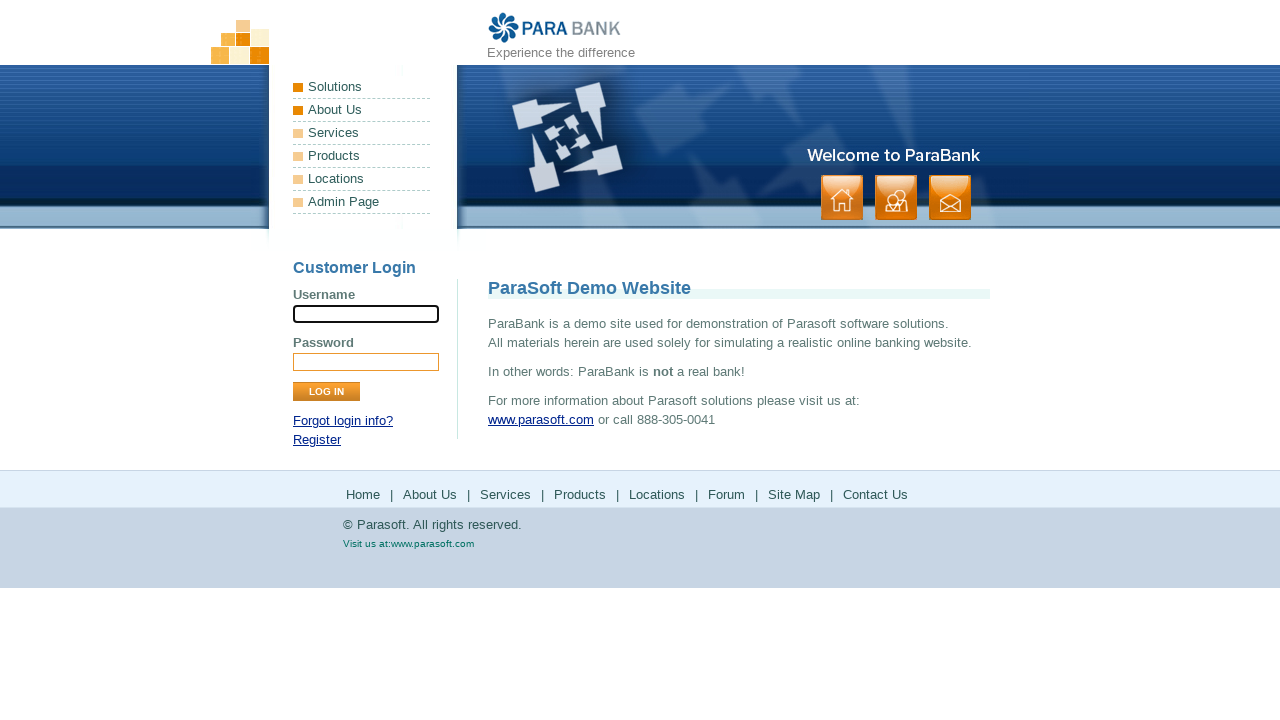

Clicked About link in header panel again at (362, 110) on xpath=//*[@id='headerPanel']/ul[1]/li[2]/a
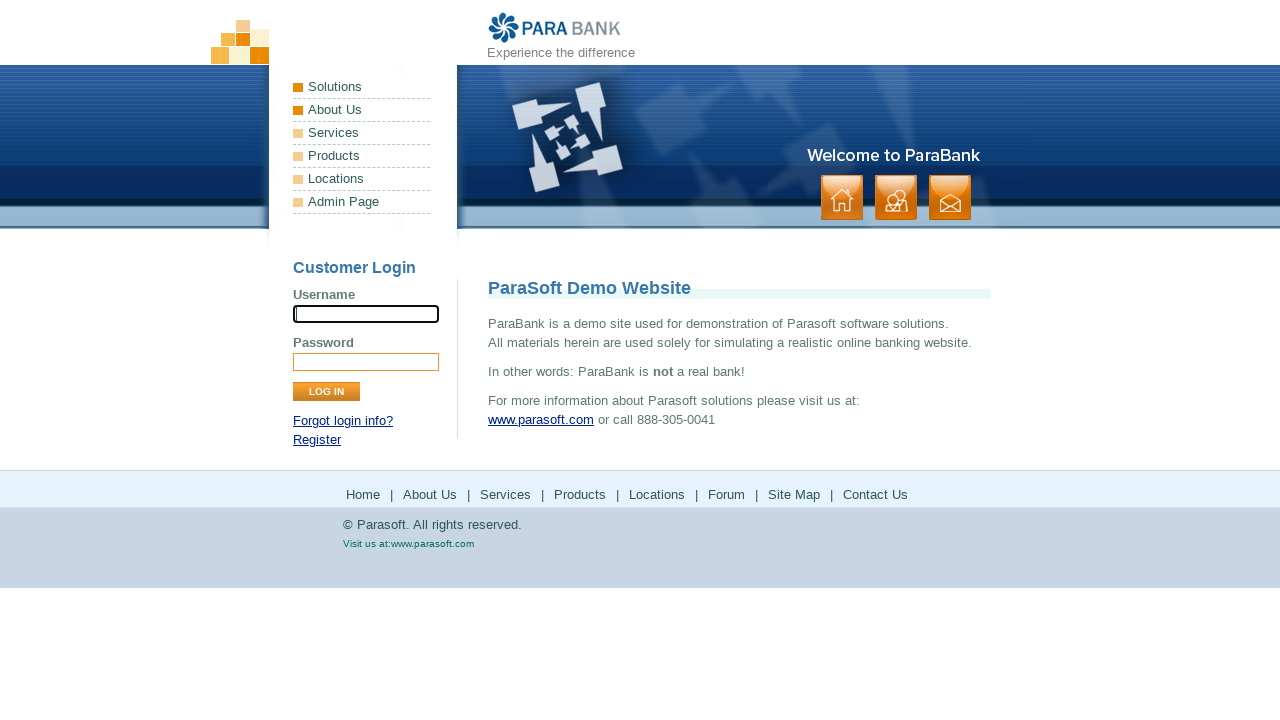

Verified navigation to About page
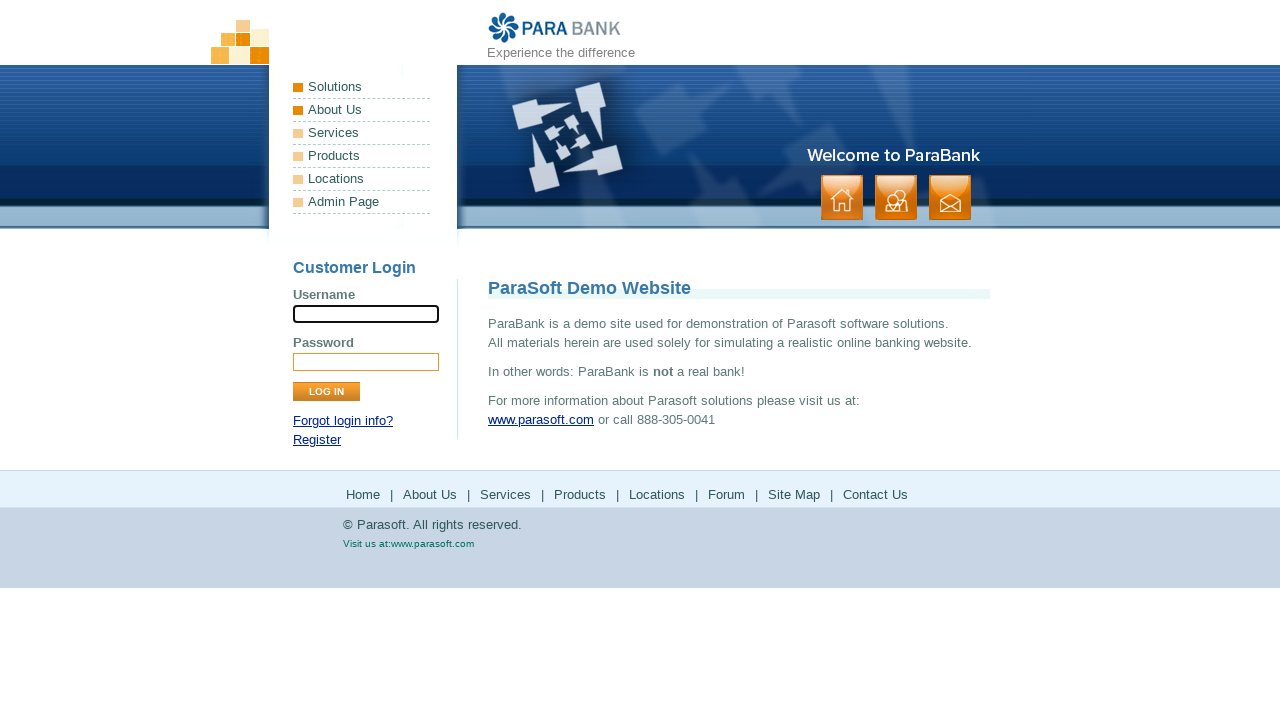

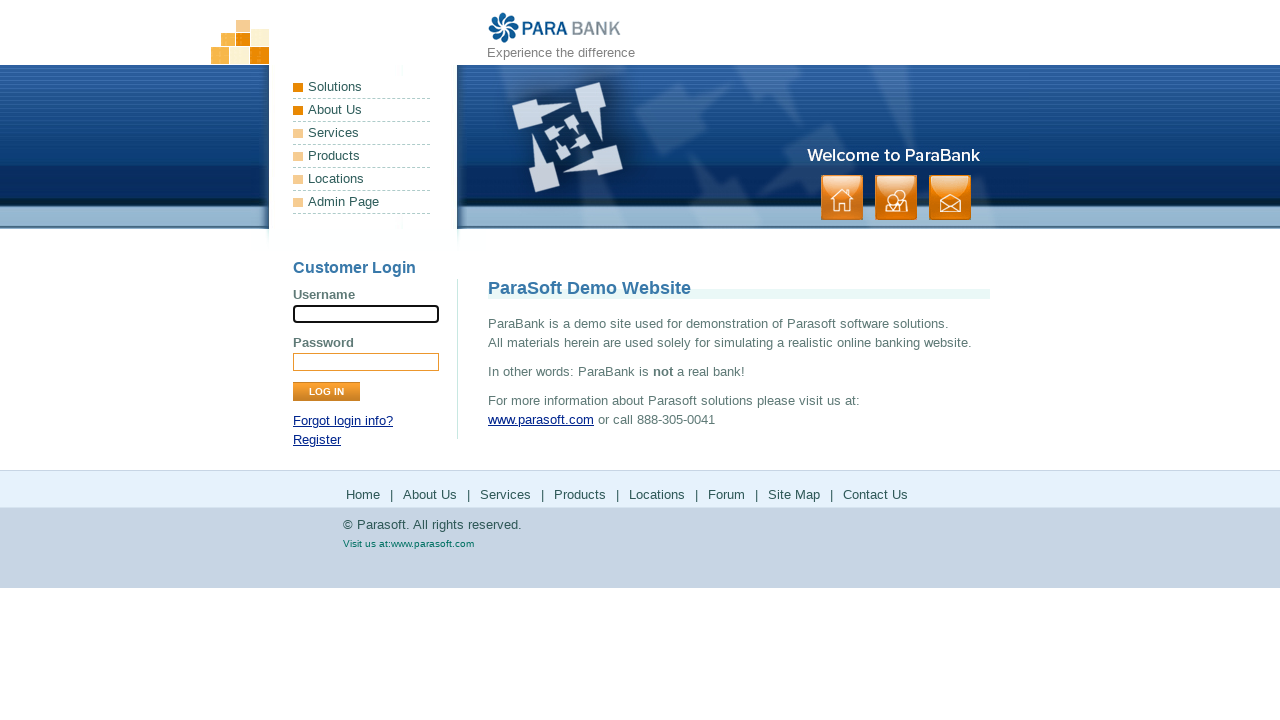